Tests JavaScript alert handling by triggering a prompt alert, entering text, dismissing it, and then filling a text area on the page

Starting URL: https://omayo.blogspot.com/

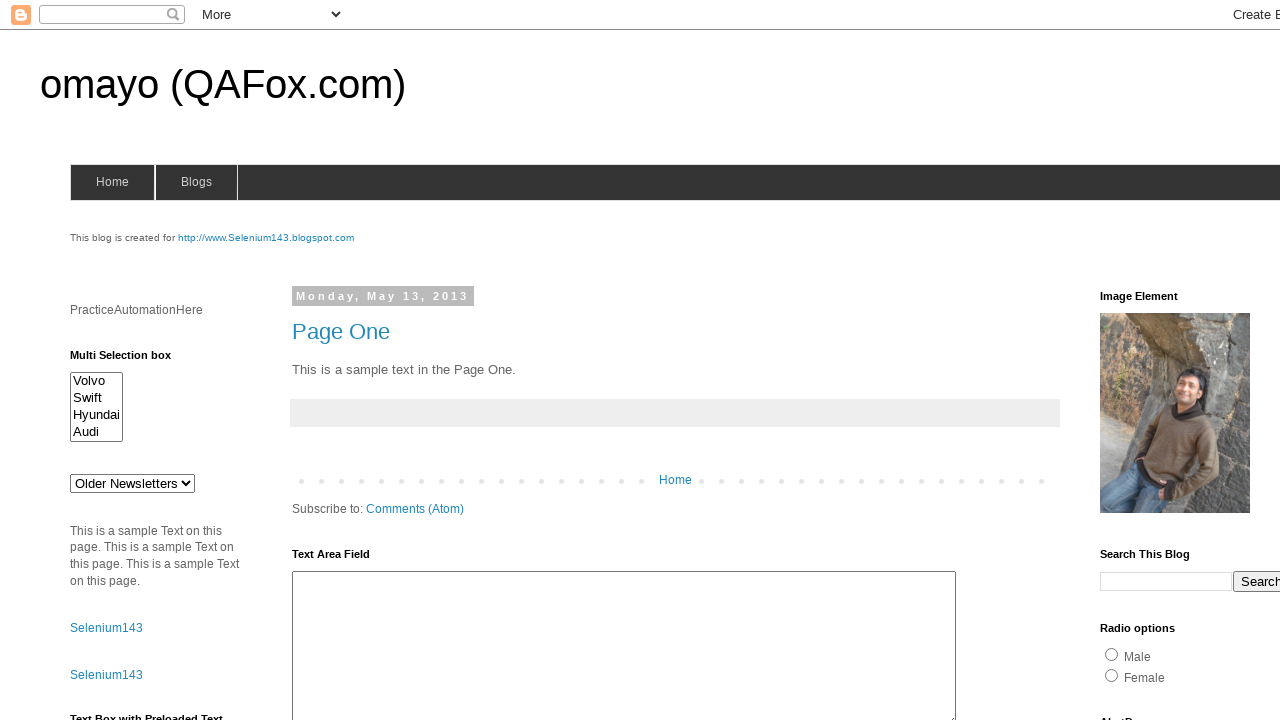

Clicked prompt button to trigger alert at (1140, 361) on input#prompt
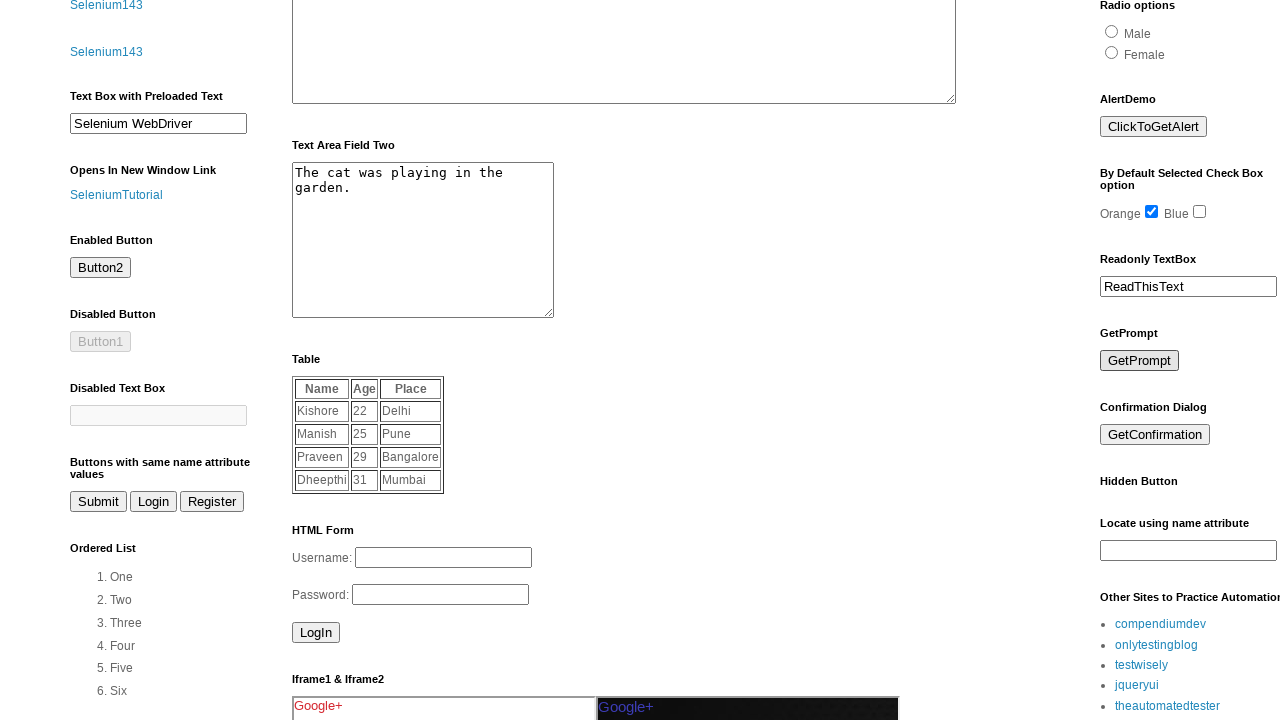

Set up dialog handler to dismiss alerts
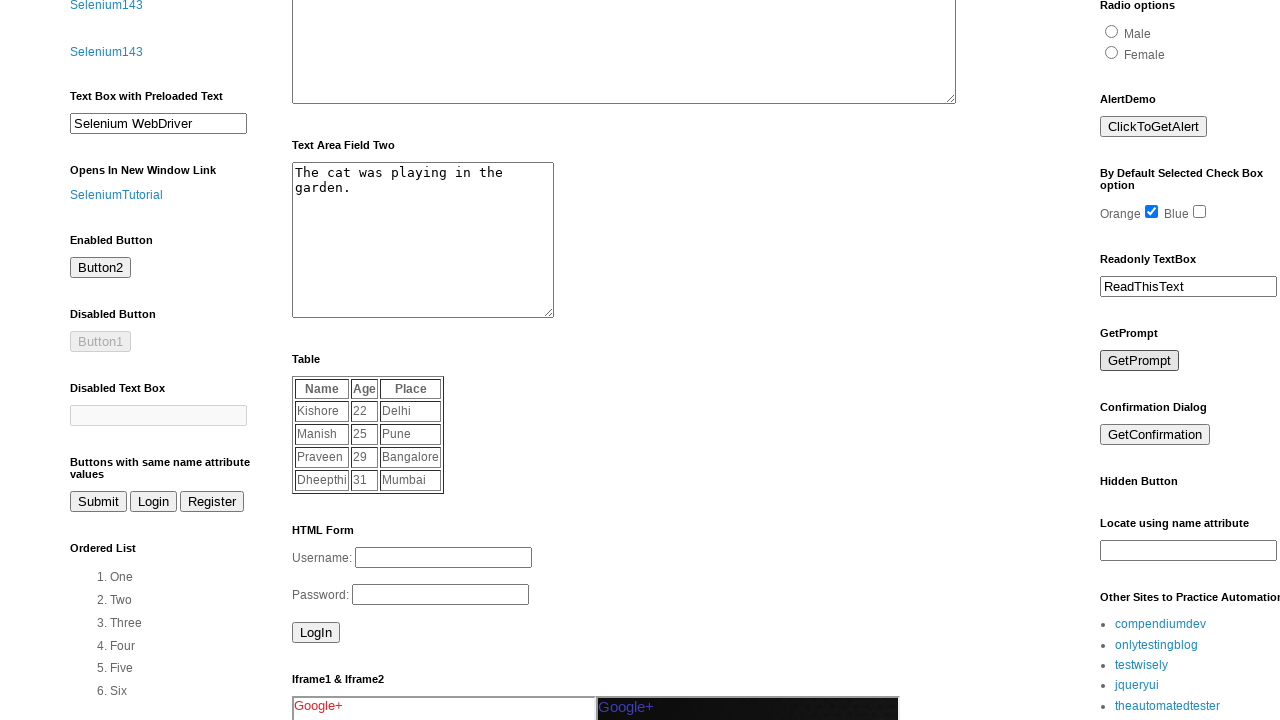

Clicked prompt button again to trigger alert at (1140, 361) on input#prompt
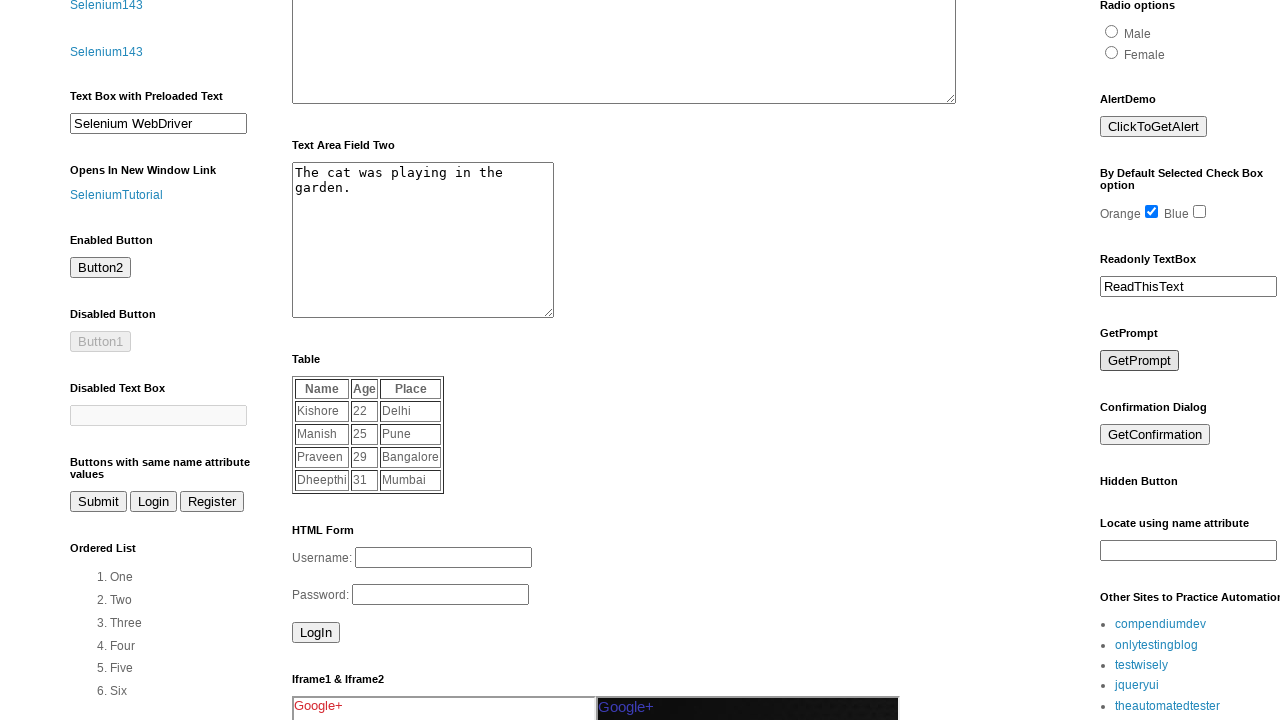

Filled text area with 'Welcome to codemind' on #ta1
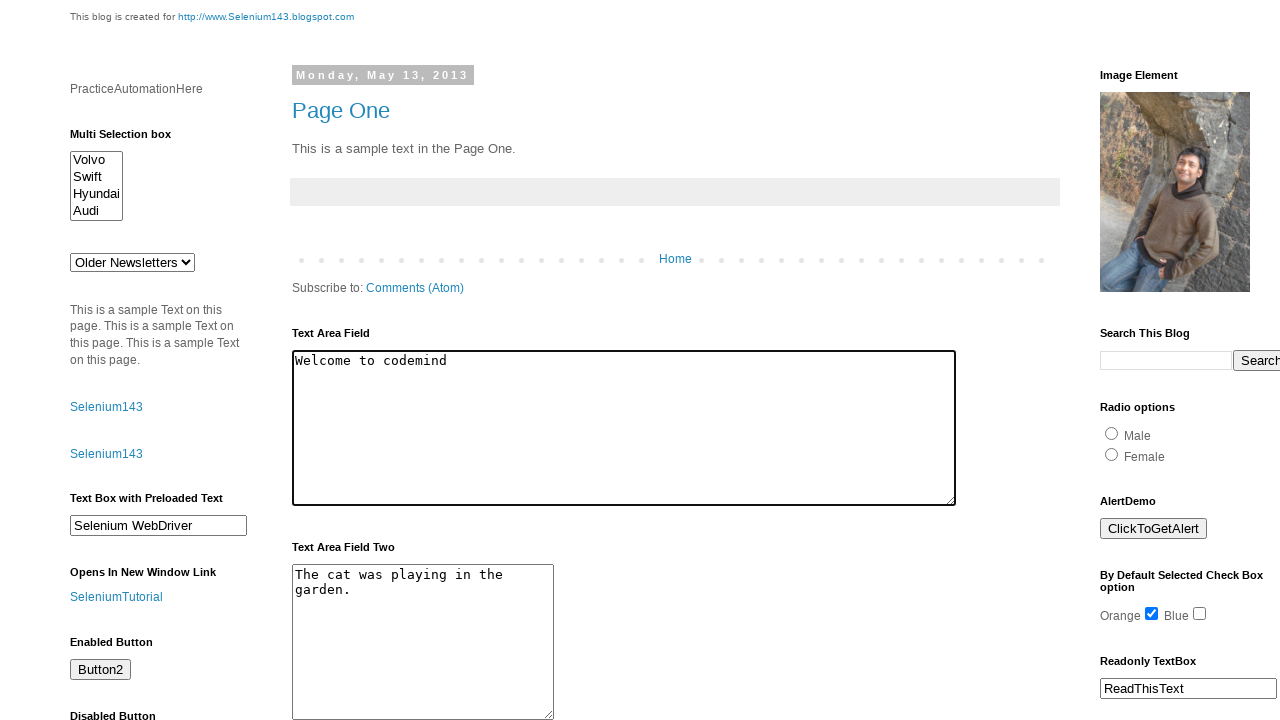

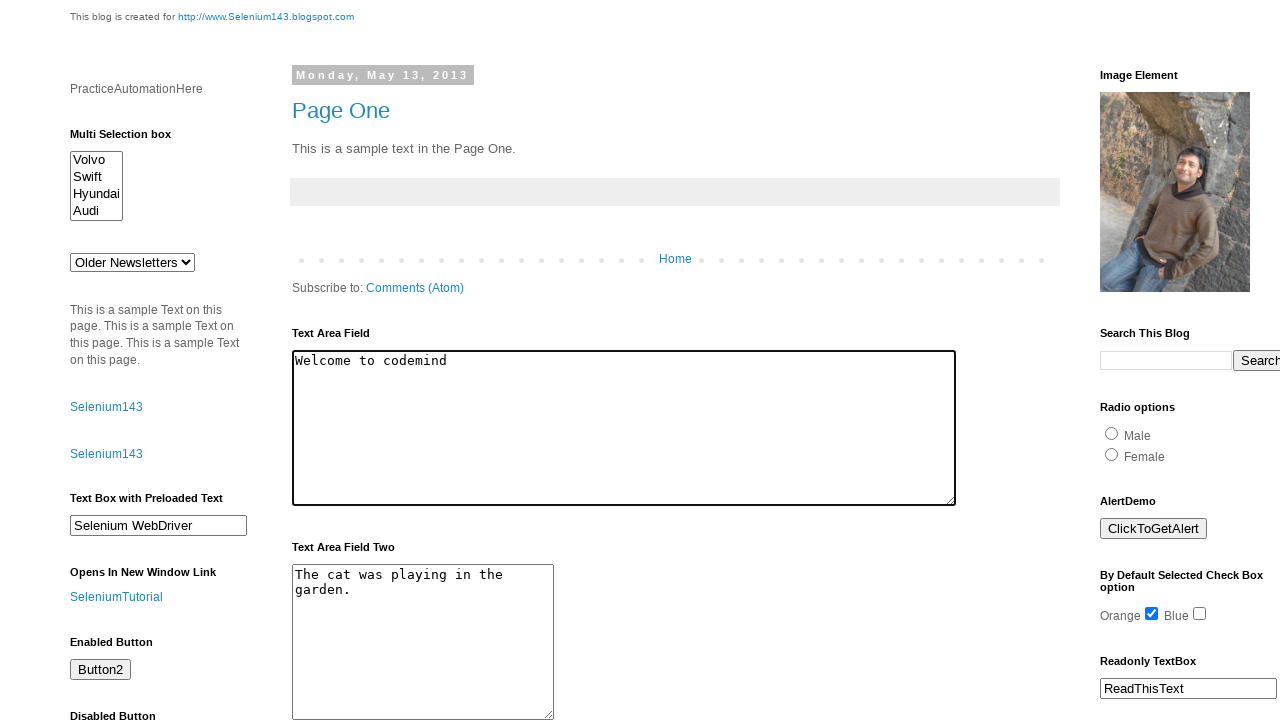